Tests dropdown selection functionality by selecting options using different methods (visible text, value, and index) and iterating through all dropdown options

Starting URL: https://rahulshettyacademy.com/AutomationPractice/

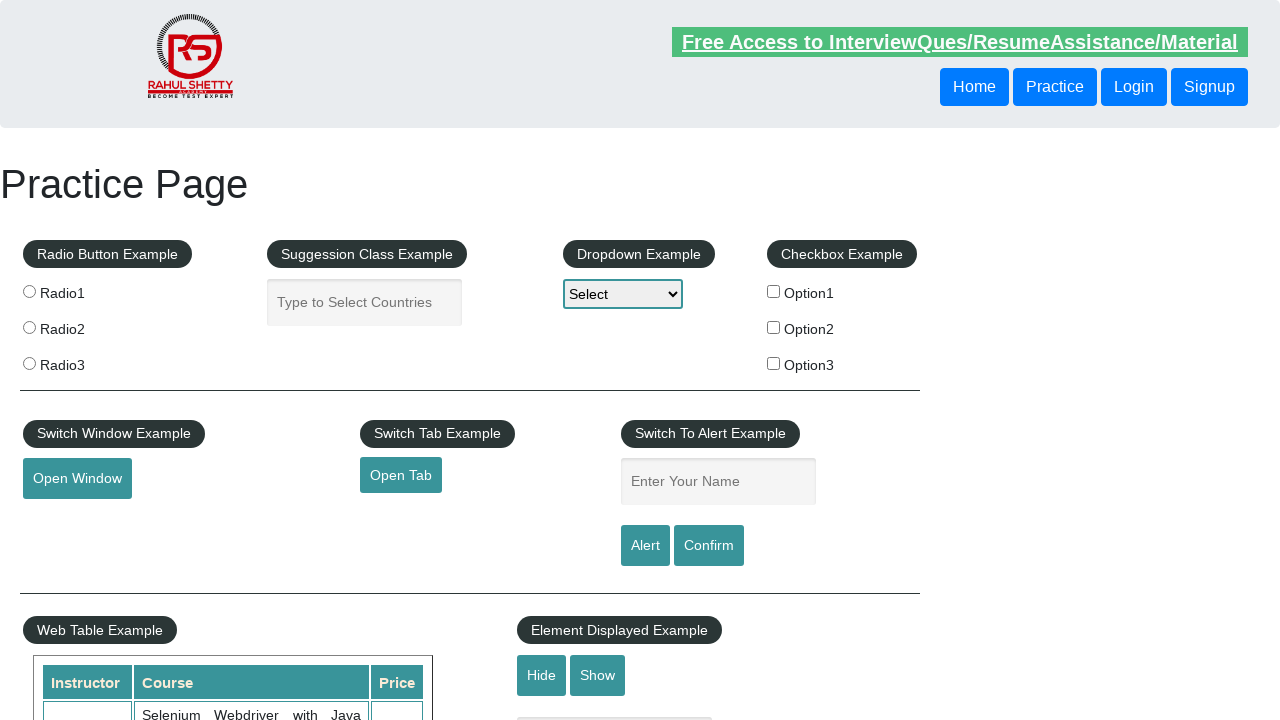

Located dropdown element with id 'dropdown-class-example'
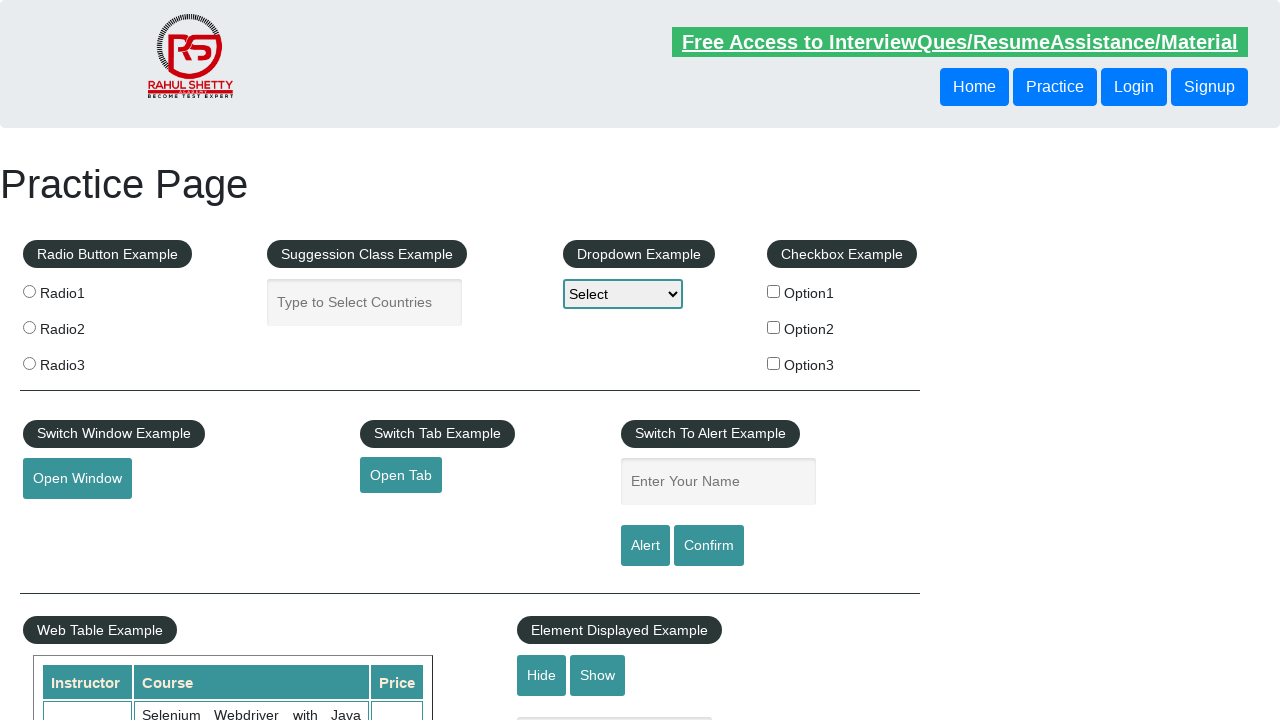

Selected 'Option1' from dropdown by visible text on select#dropdown-class-example
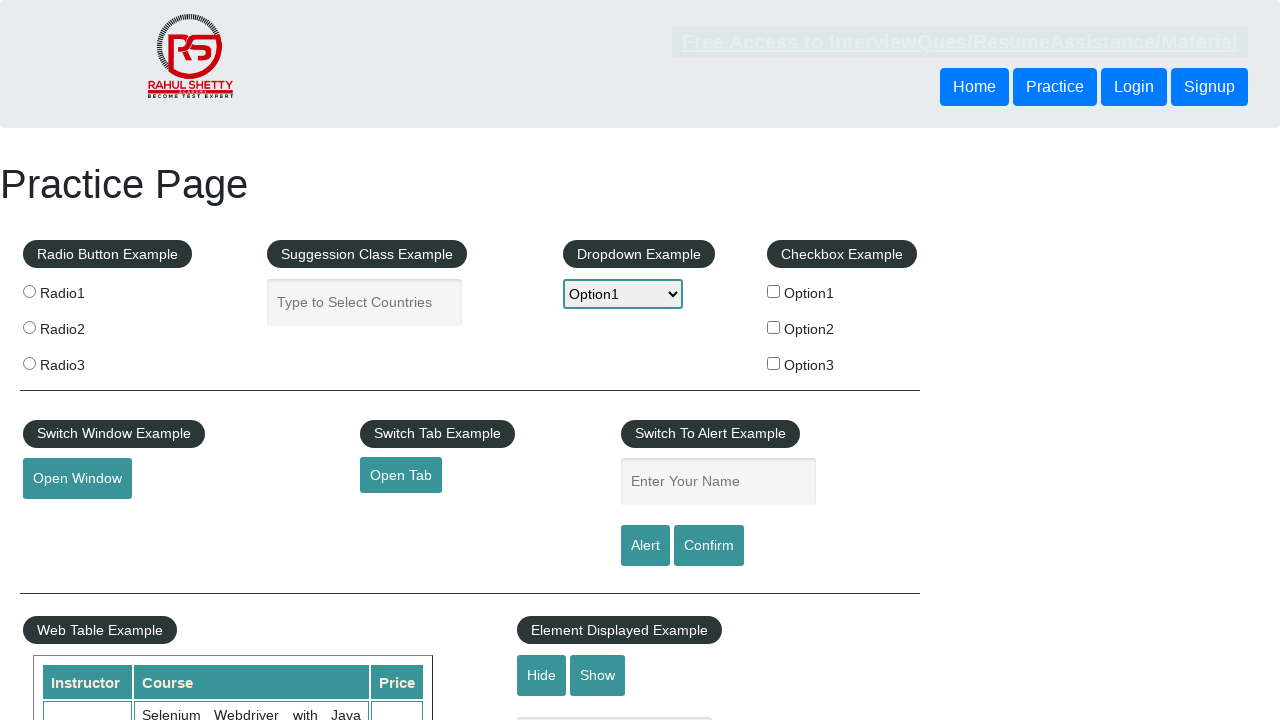

Selected option with value 'option2' from dropdown on select#dropdown-class-example
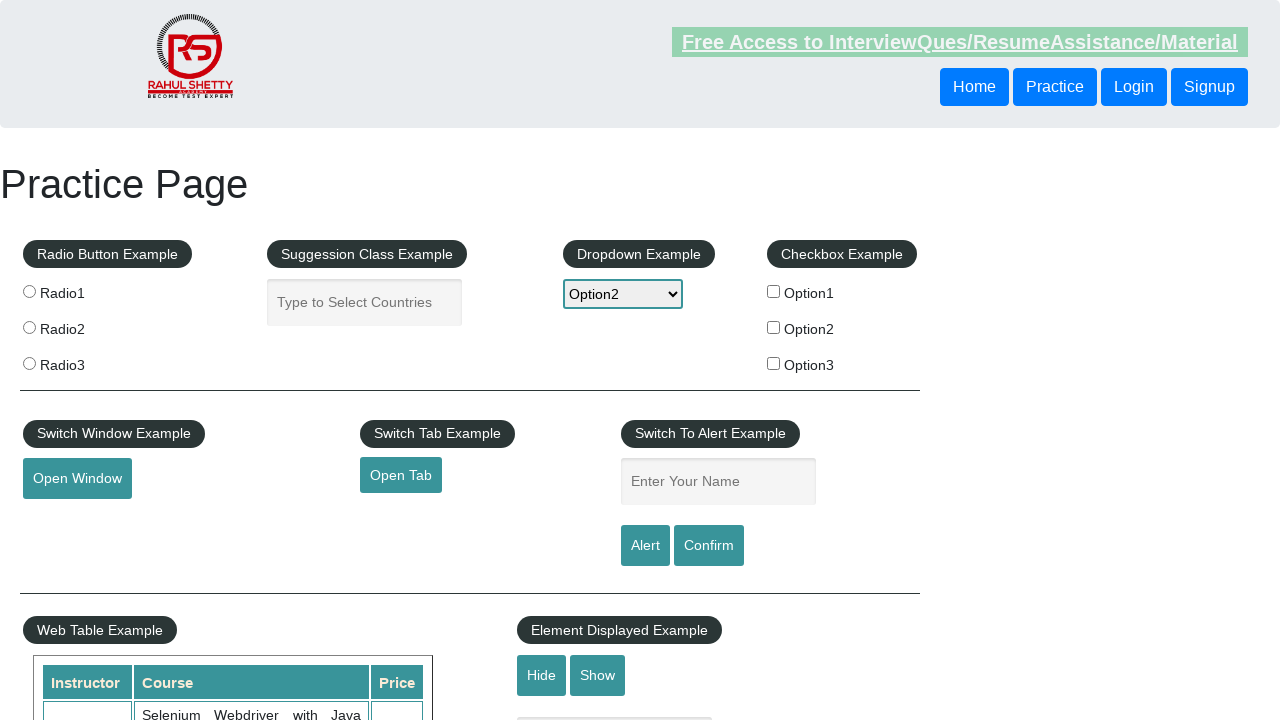

Selected first option (index 0) from dropdown on select#dropdown-class-example
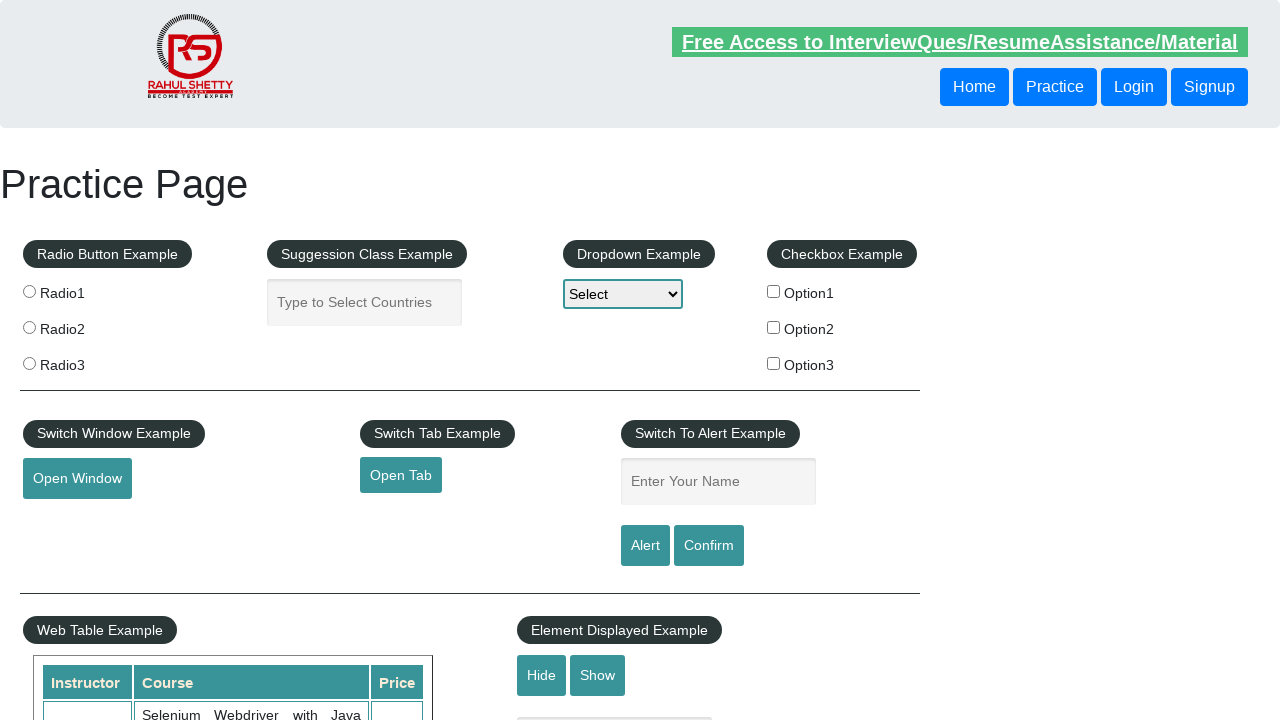

Retrieved all dropdown options - found 4 options total
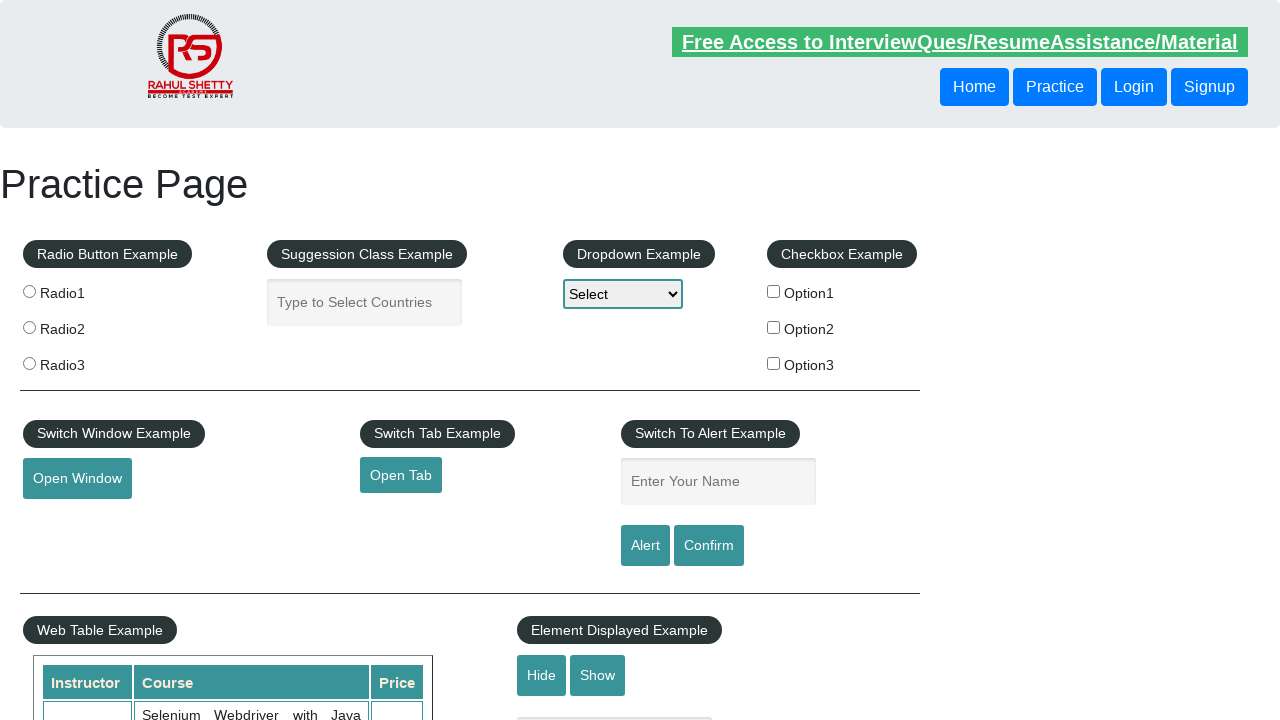

Iterated through dropdown option: 'Select'
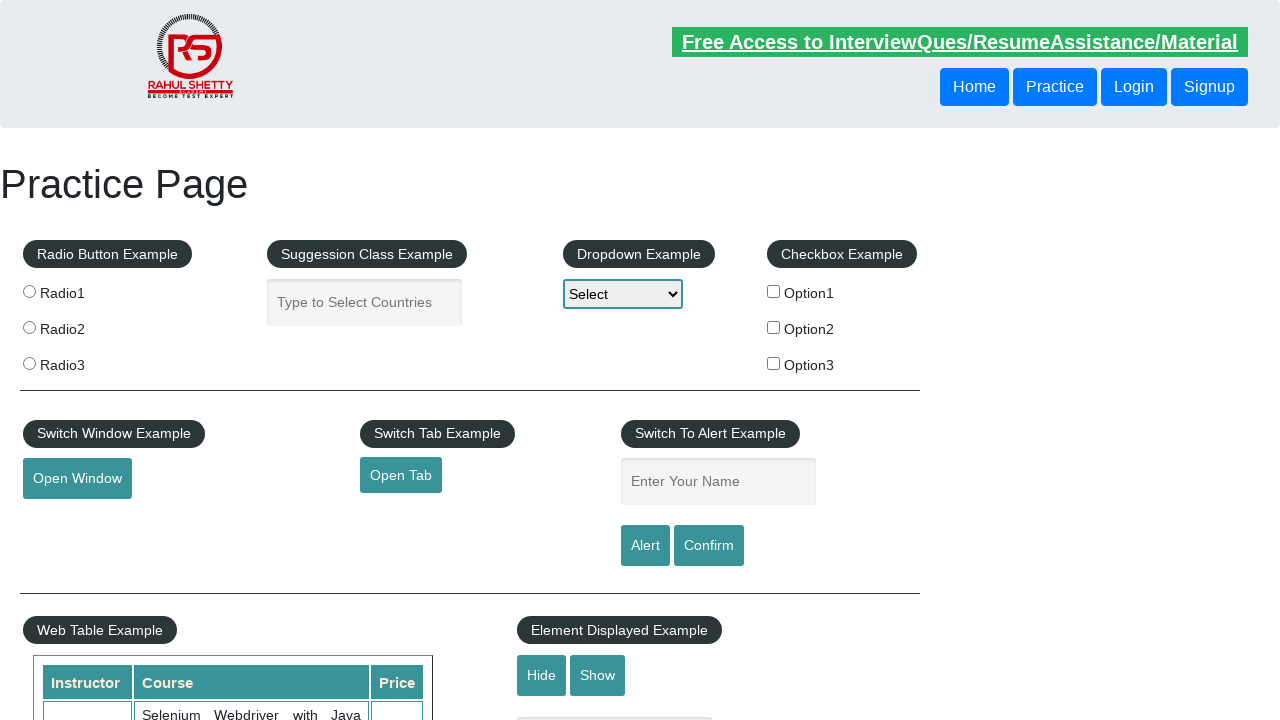

Iterated through dropdown option: 'Option1'
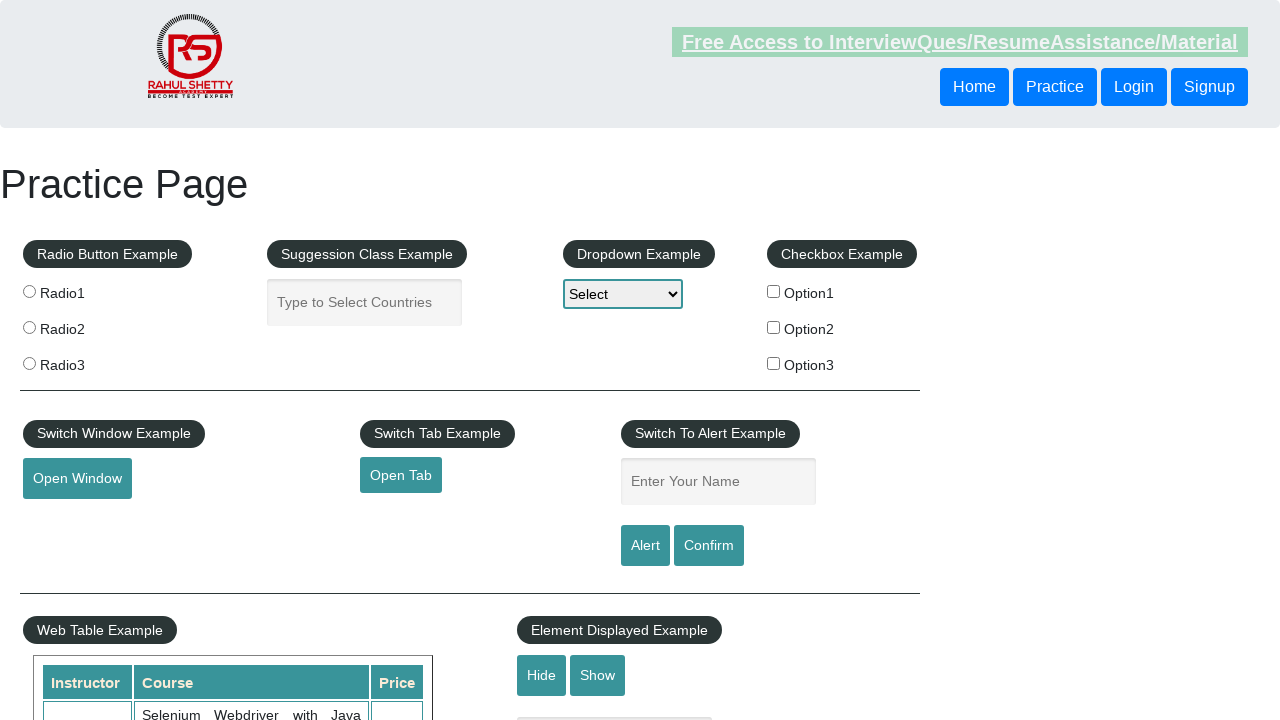

Iterated through dropdown option: 'Option2'
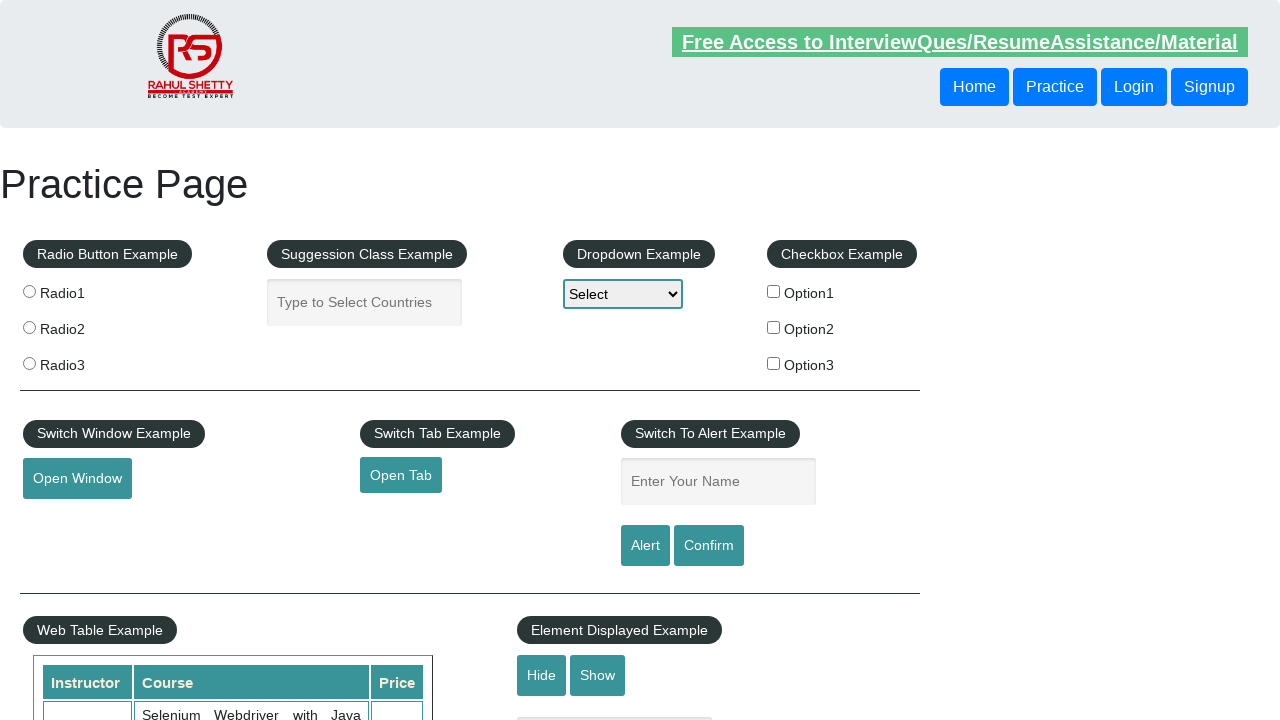

Iterated through dropdown option: 'Option3'
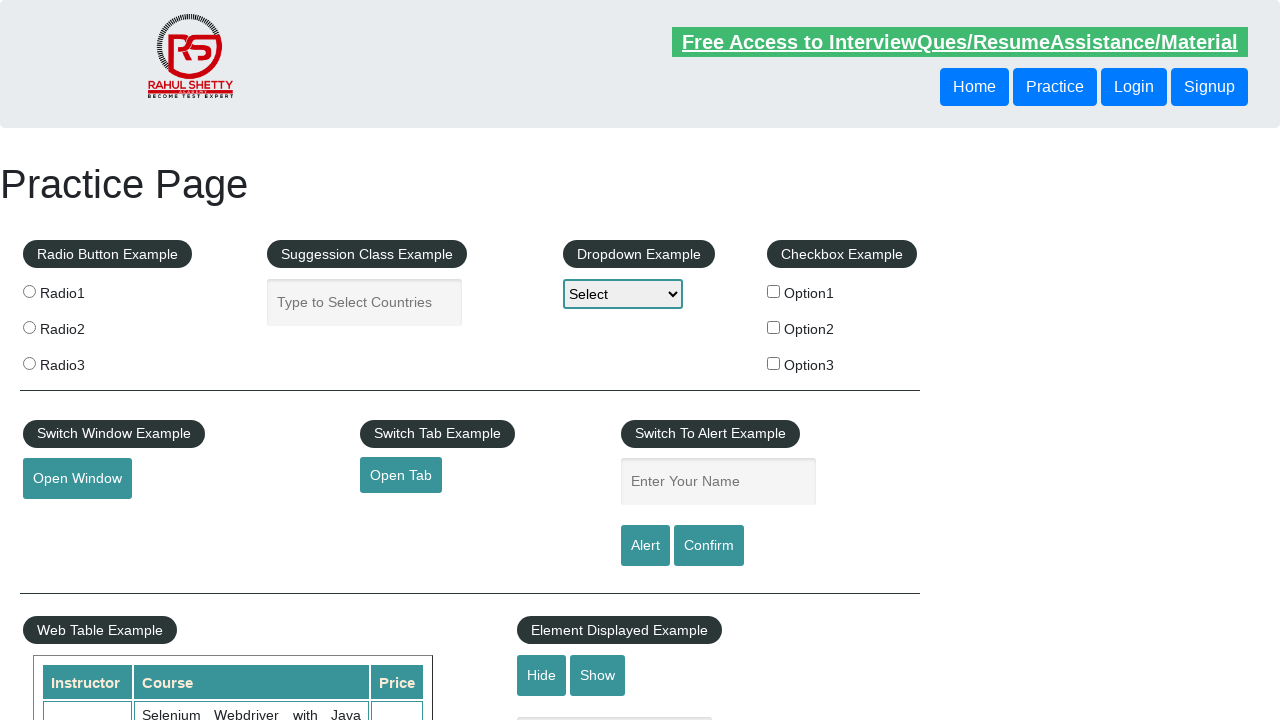

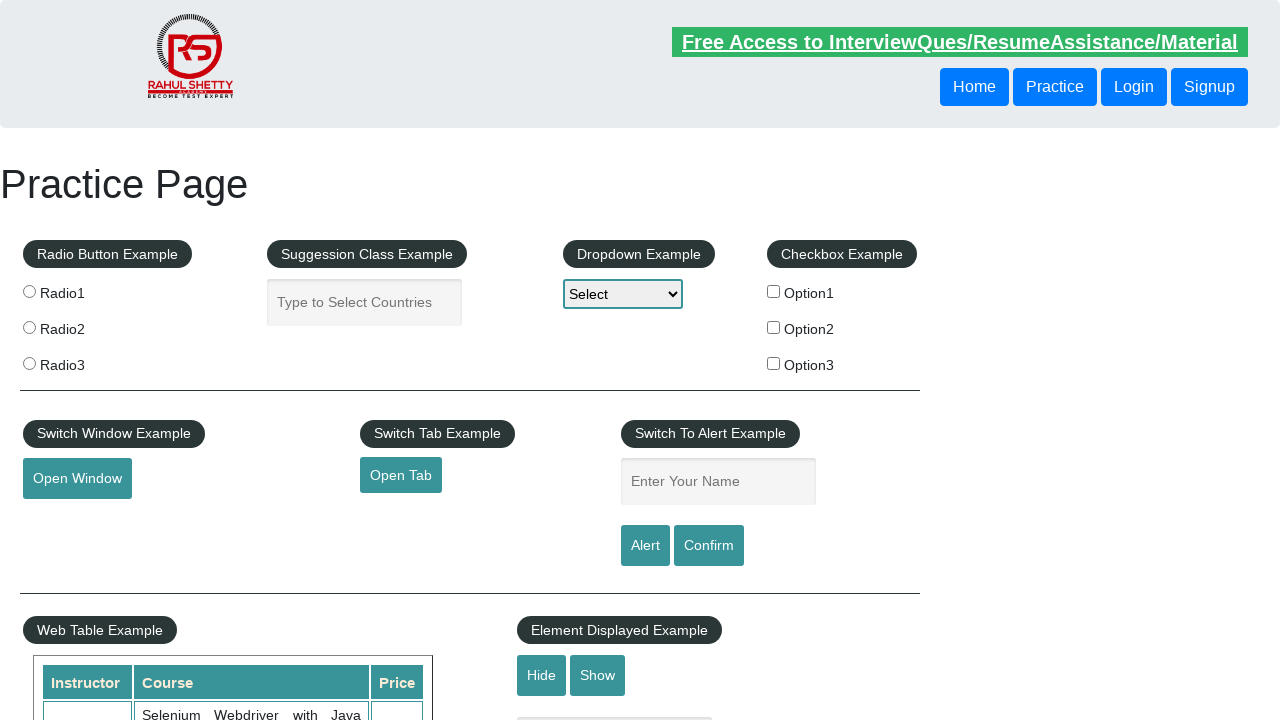